Navigates to a practice page, scrolls to a table section, and extracts information about the table structure and specific row data

Starting URL: https://rahulshettyacademy.com/AutomationPractice/

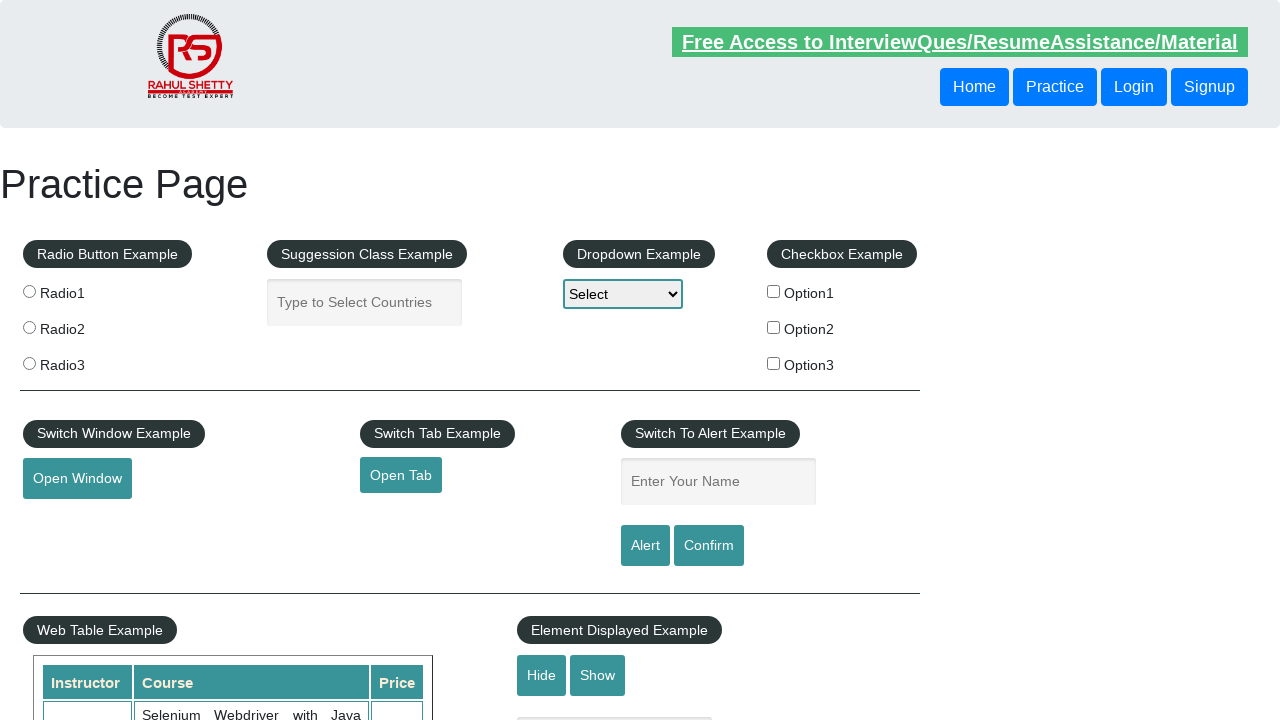

Navigated to Rahul Shetty Academy practice page
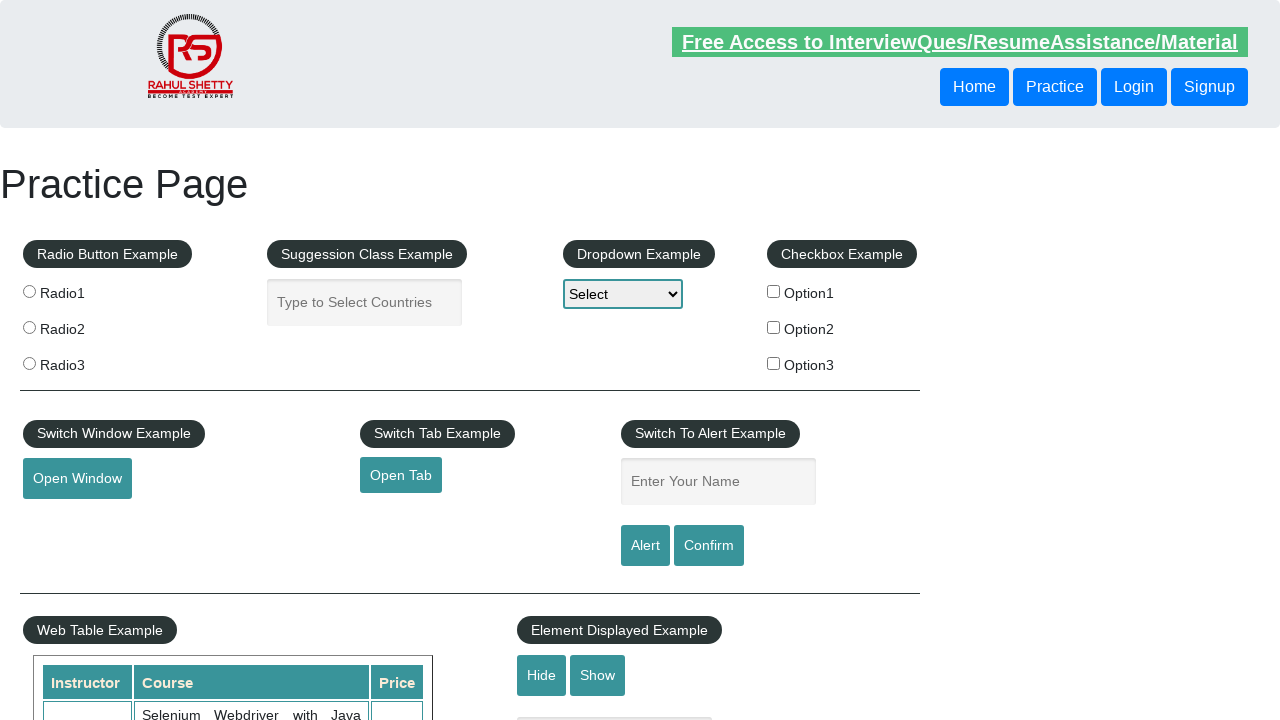

Scrolled down to table section
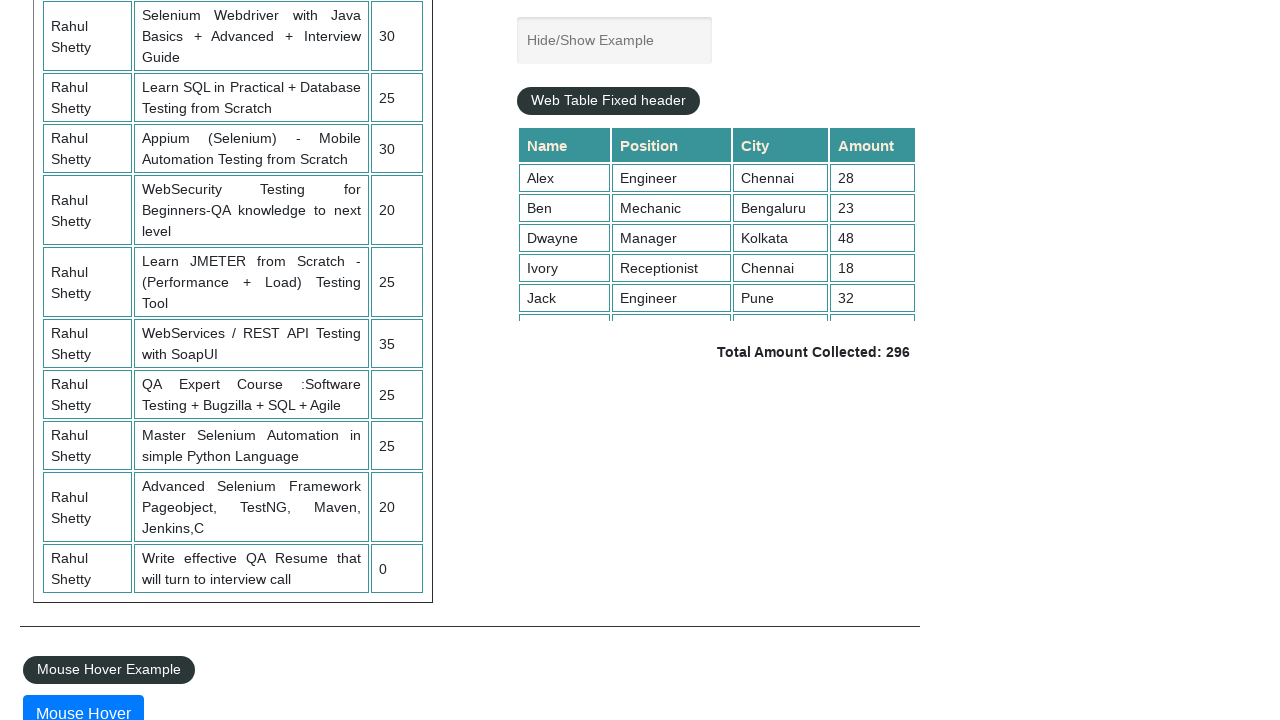

Table element became visible and loaded
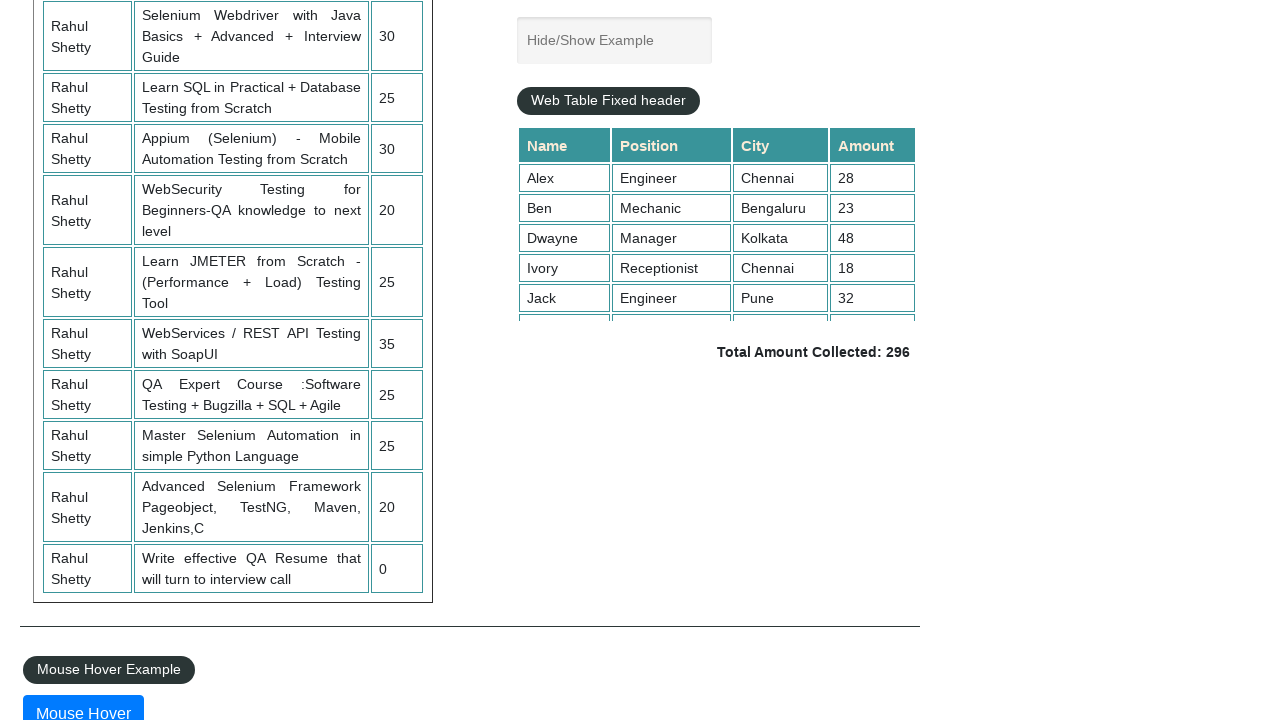

Counted table rows: 11
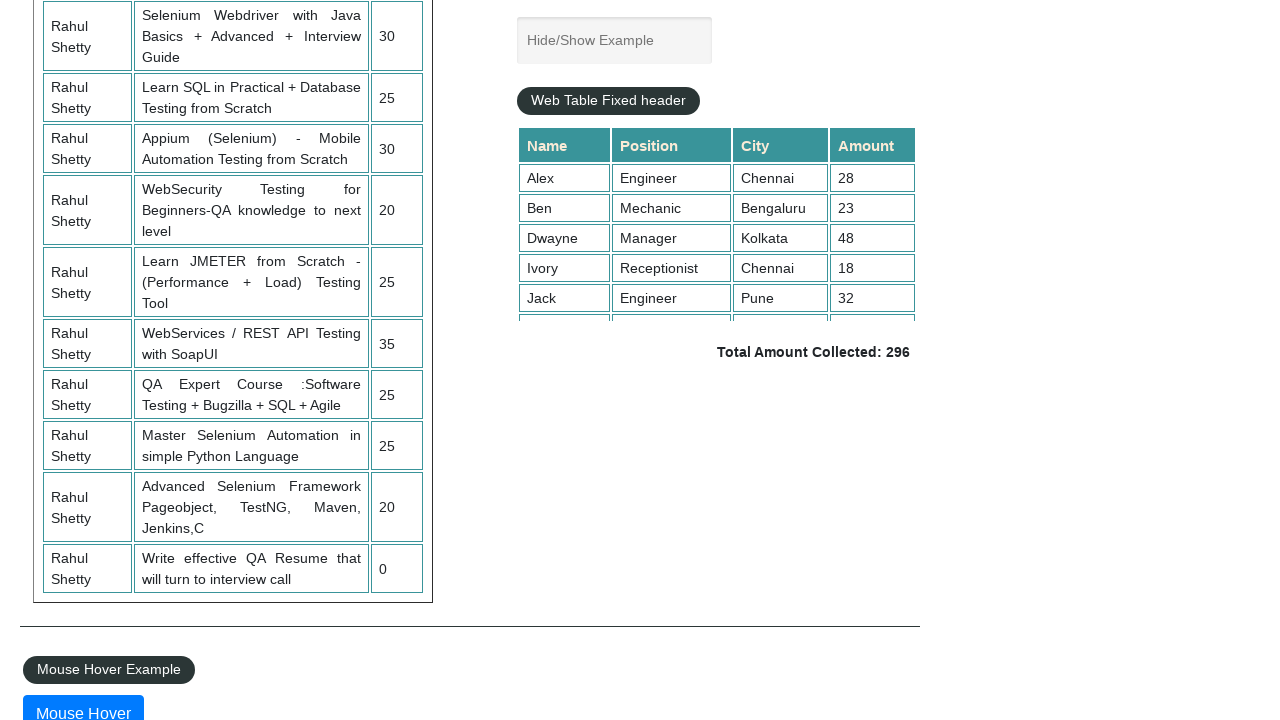

Counted table columns: 3
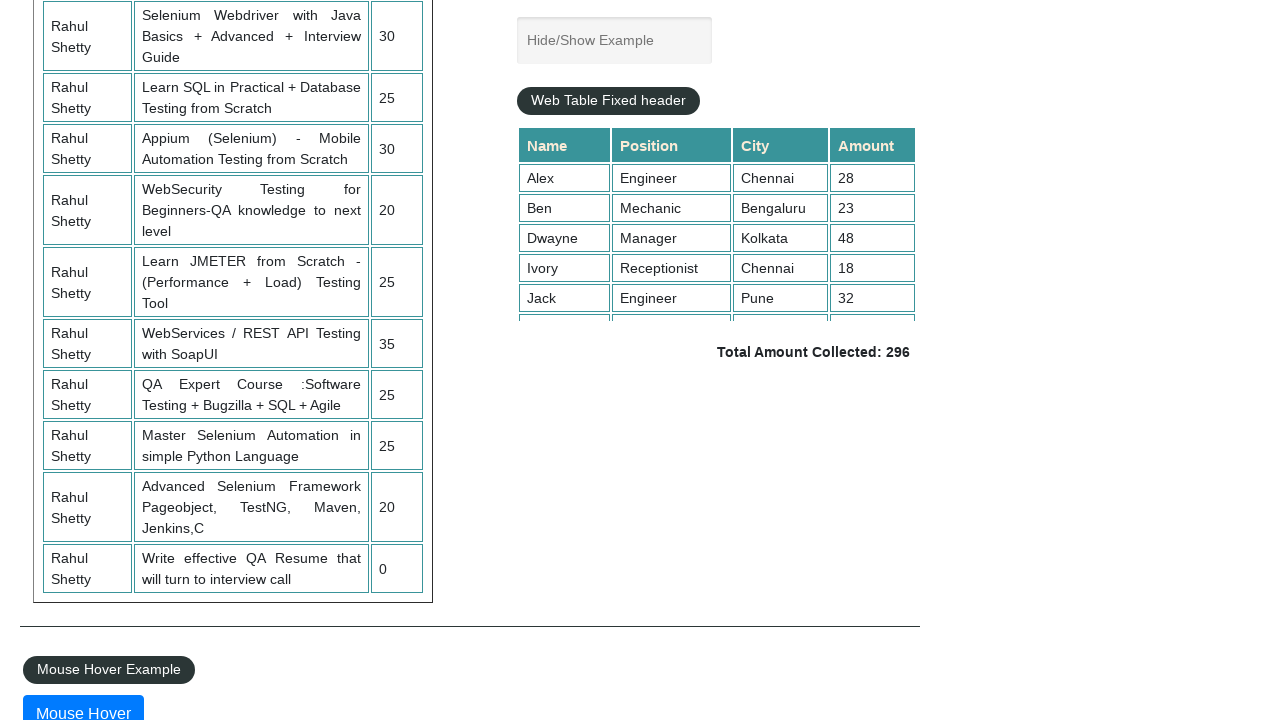

Extracting 2nd row details from table
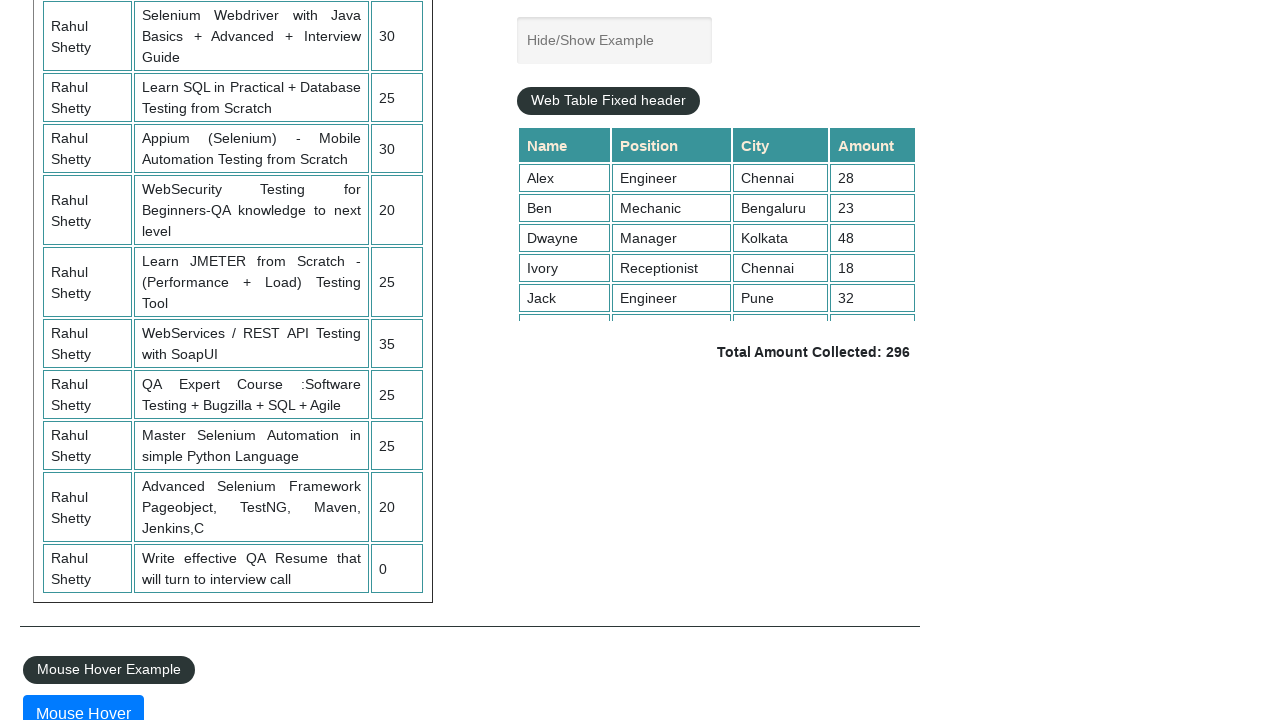

Located 3 cells in 2nd table row
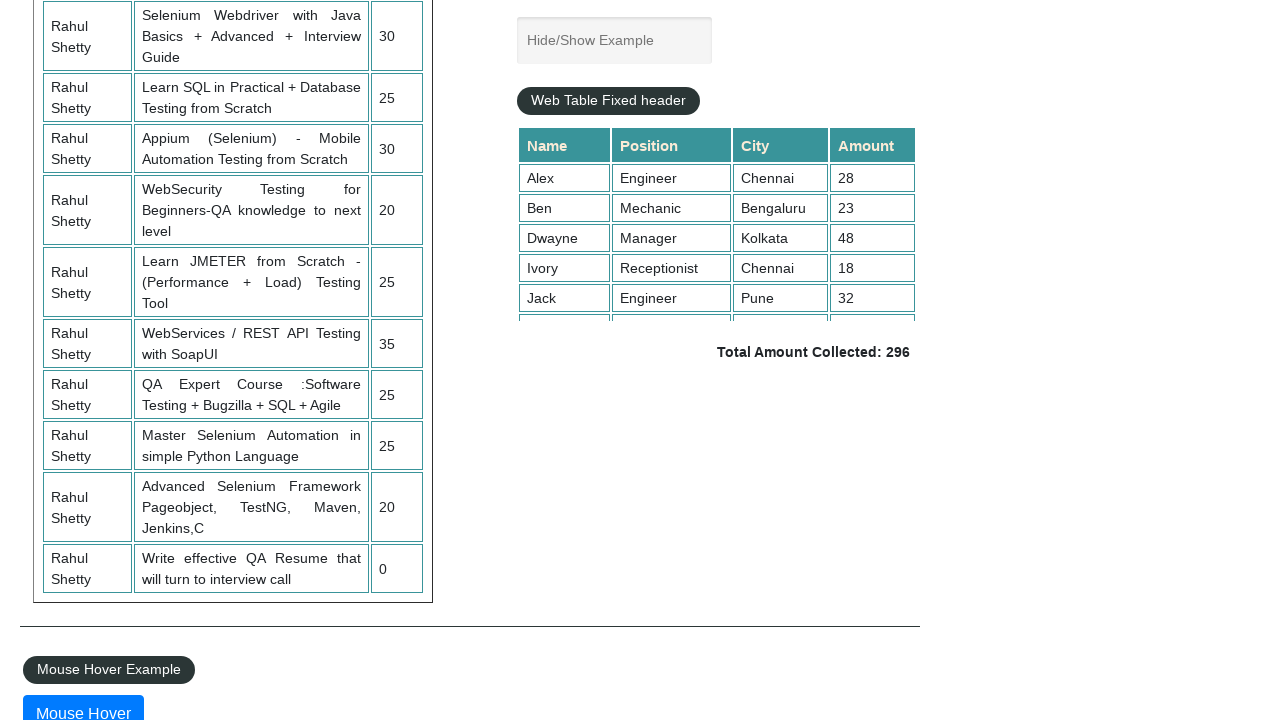

Extracted cell 1 content from 2nd row: Rahul Shetty
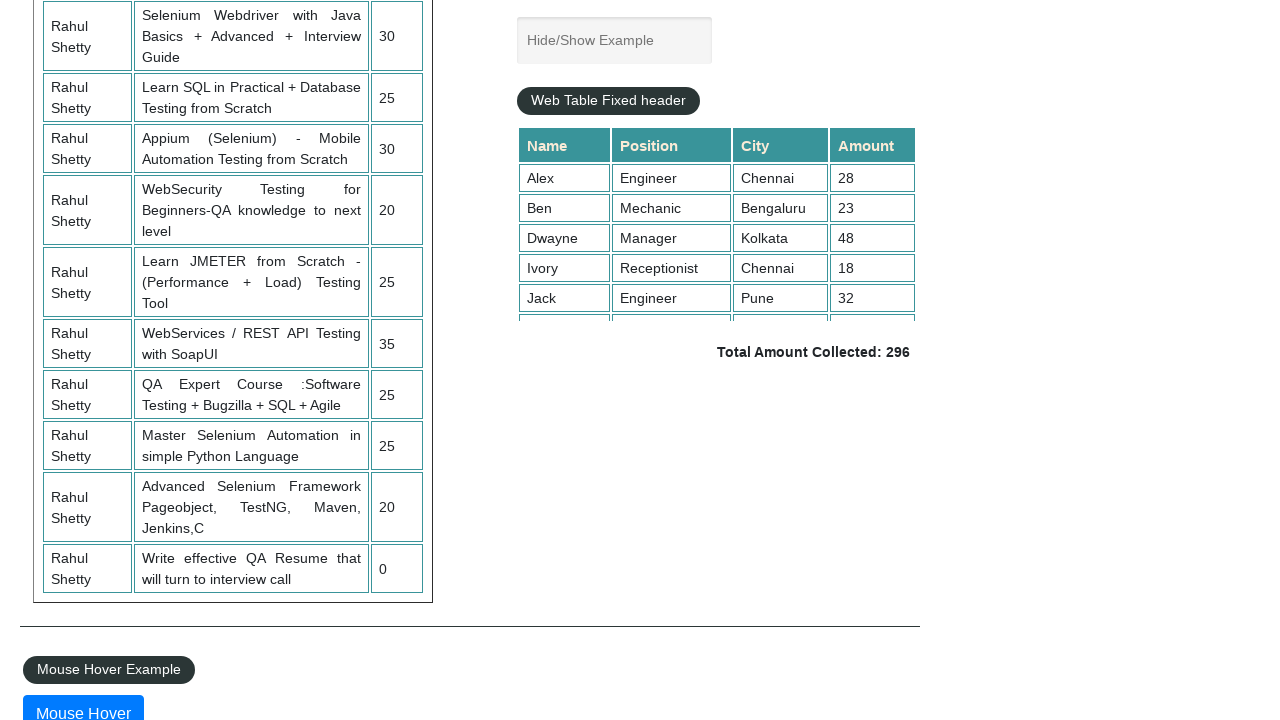

Extracted cell 2 content from 2nd row: Learn SQL in Practical + Database Testing from Scratch
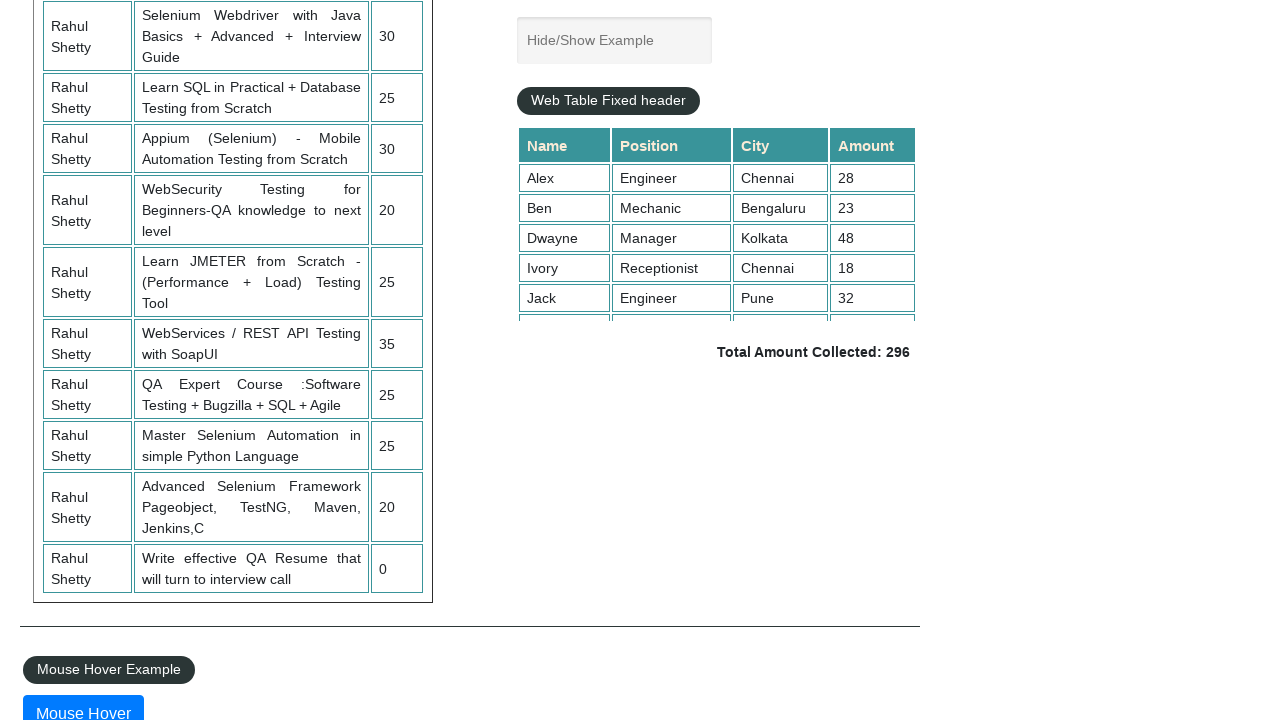

Extracted cell 3 content from 2nd row: 25
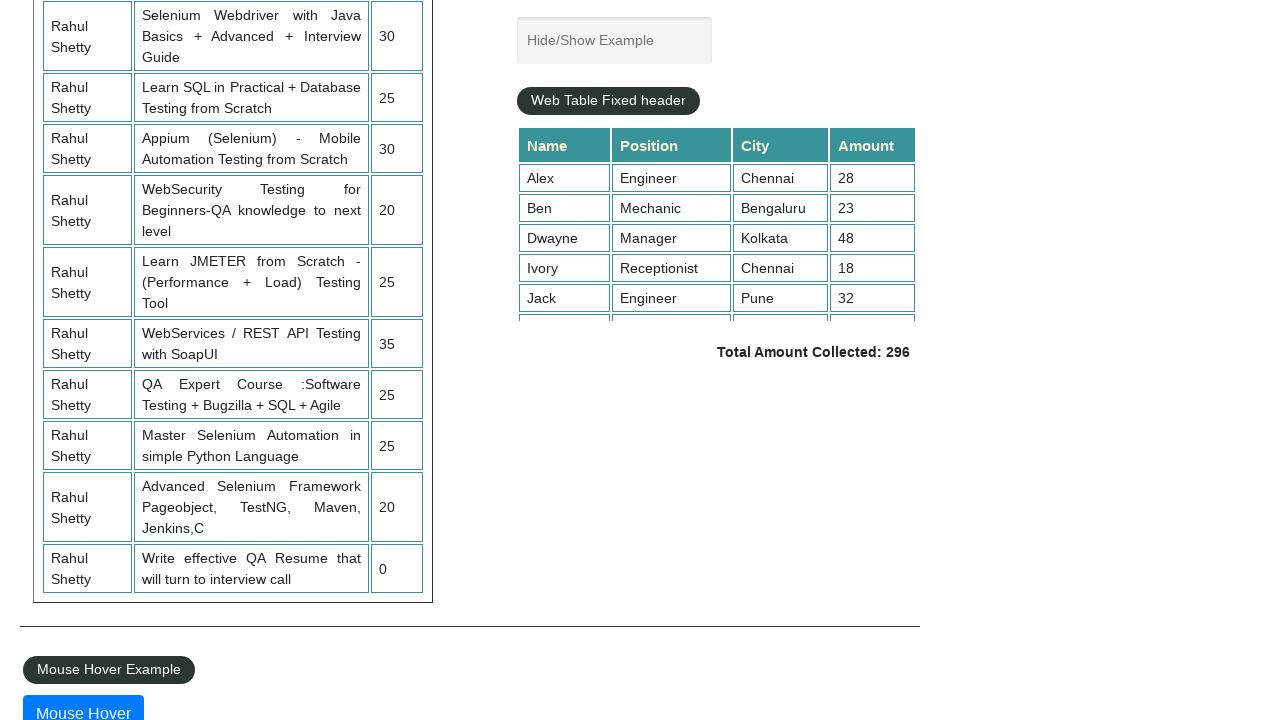

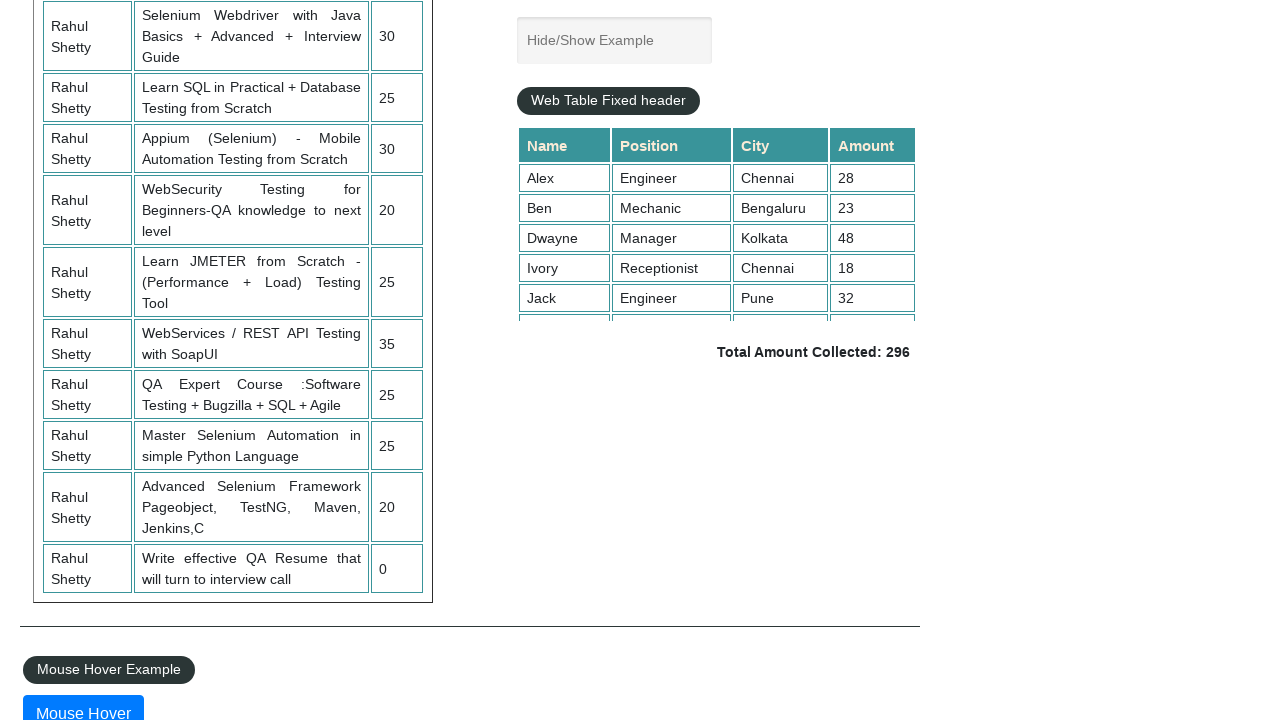